Navigates through PHPTRAVELS demo site, verifies page title, navigates to login page and back, and attempts to click a login link

Starting URL: https://phptravels.com/demo

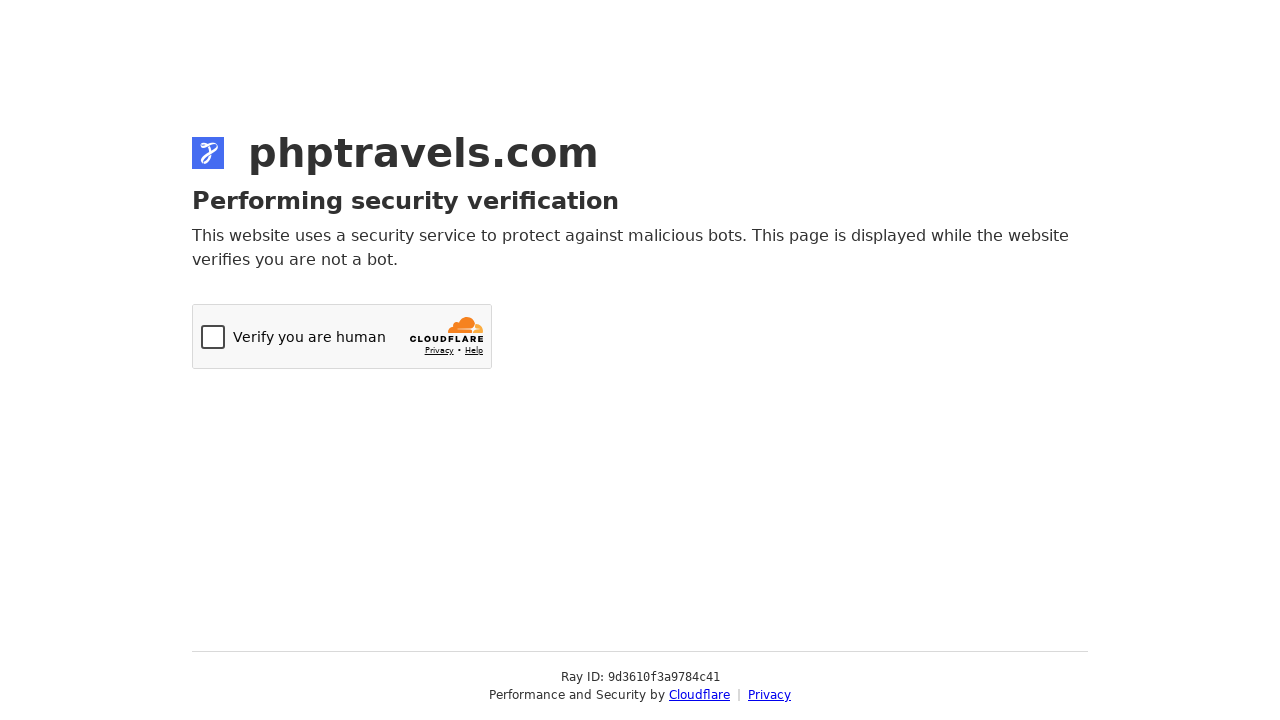

Retrieved page title from PHPTRAVELS demo site
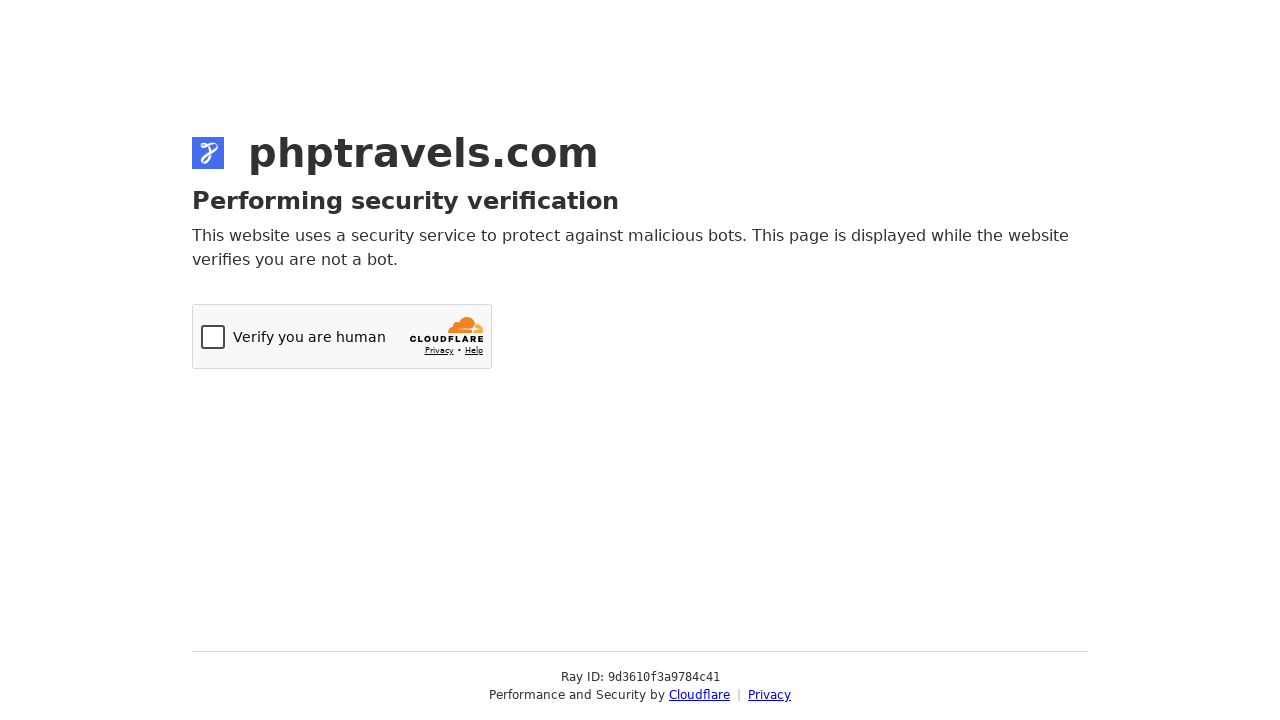

Verified page title contains 'PHPTRAVELS'
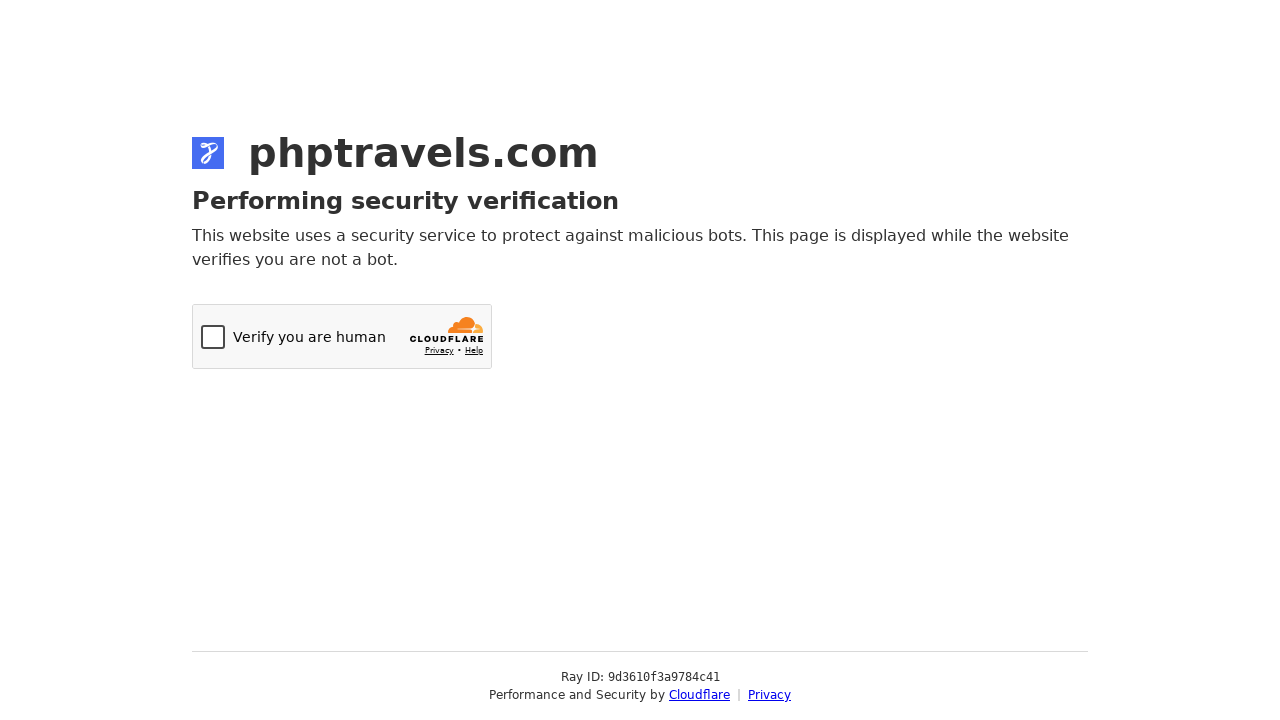

Navigated to PHPTRAVELS login page
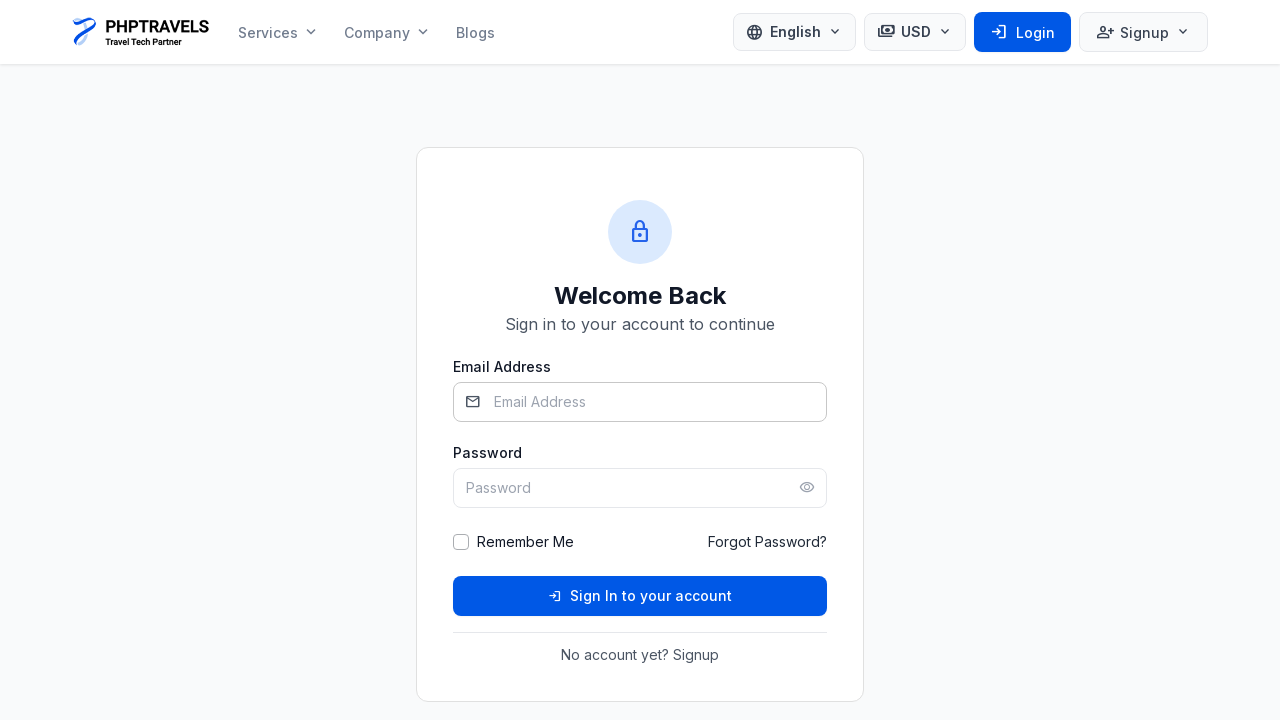

Retrieved login page title
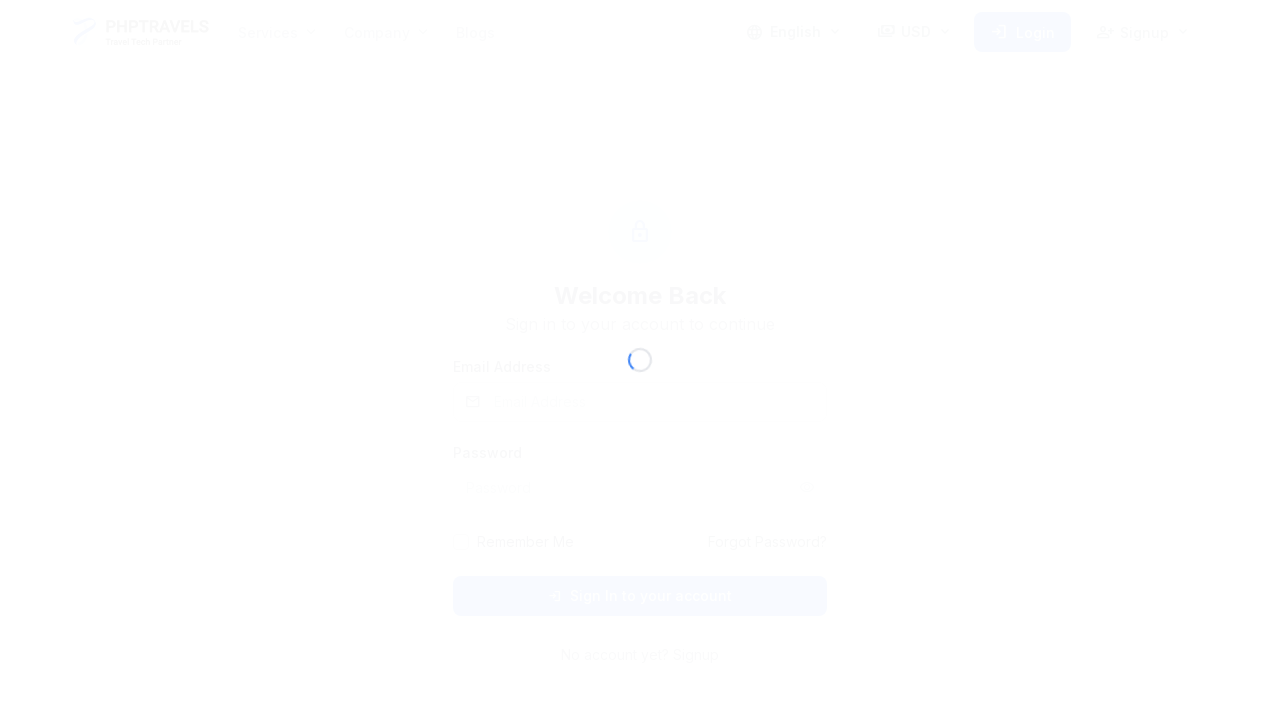

Navigated back to demo page
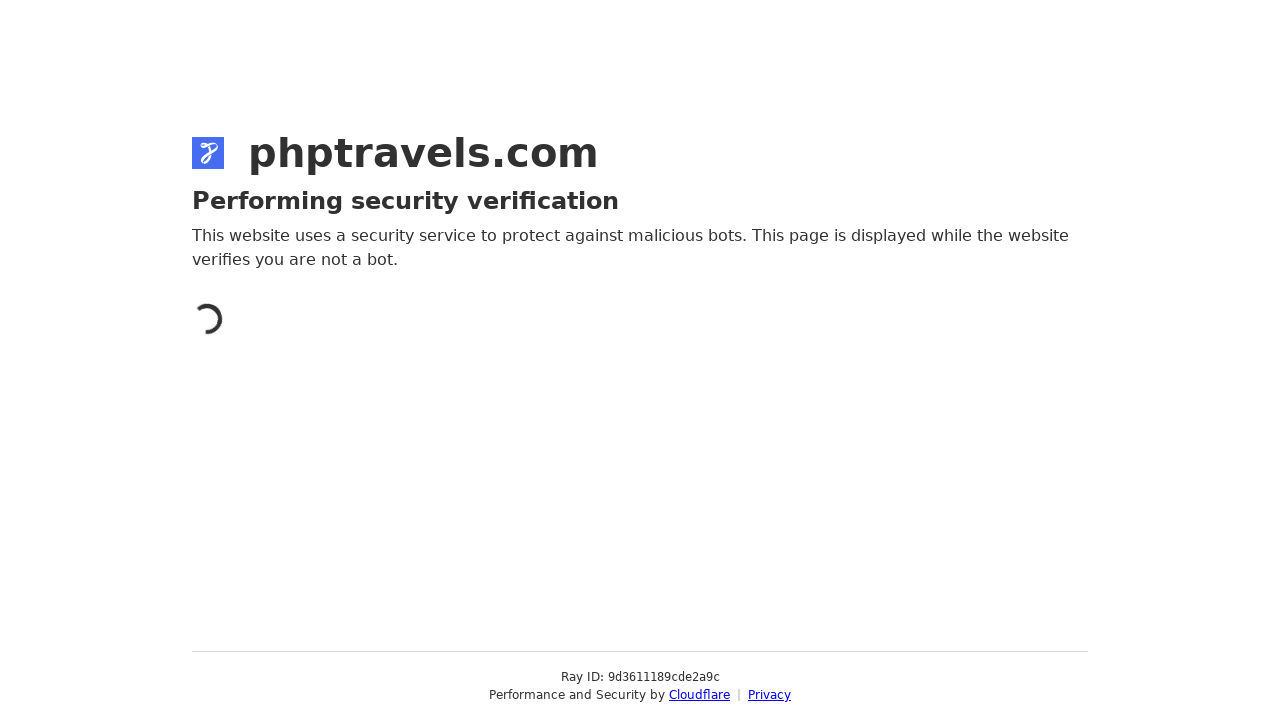

Retrieved current URL after navigation
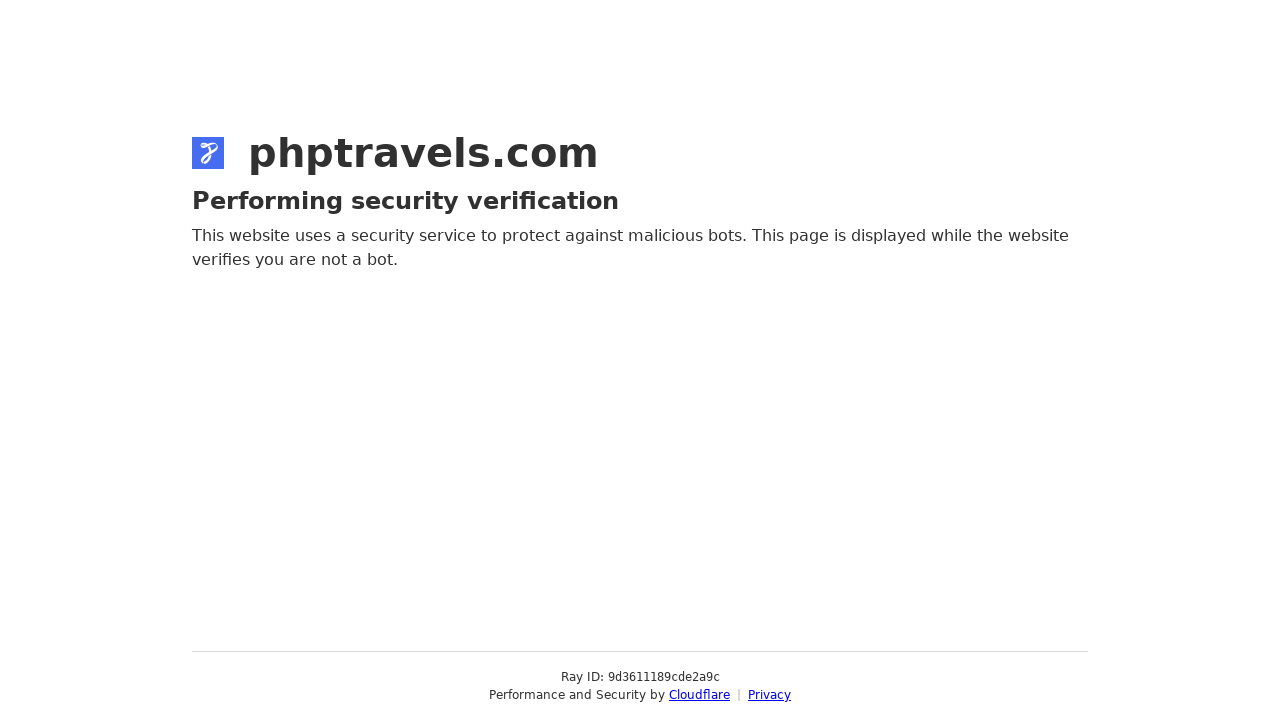

Login link not found or click failed on a[href='https://phptravels.org/login']
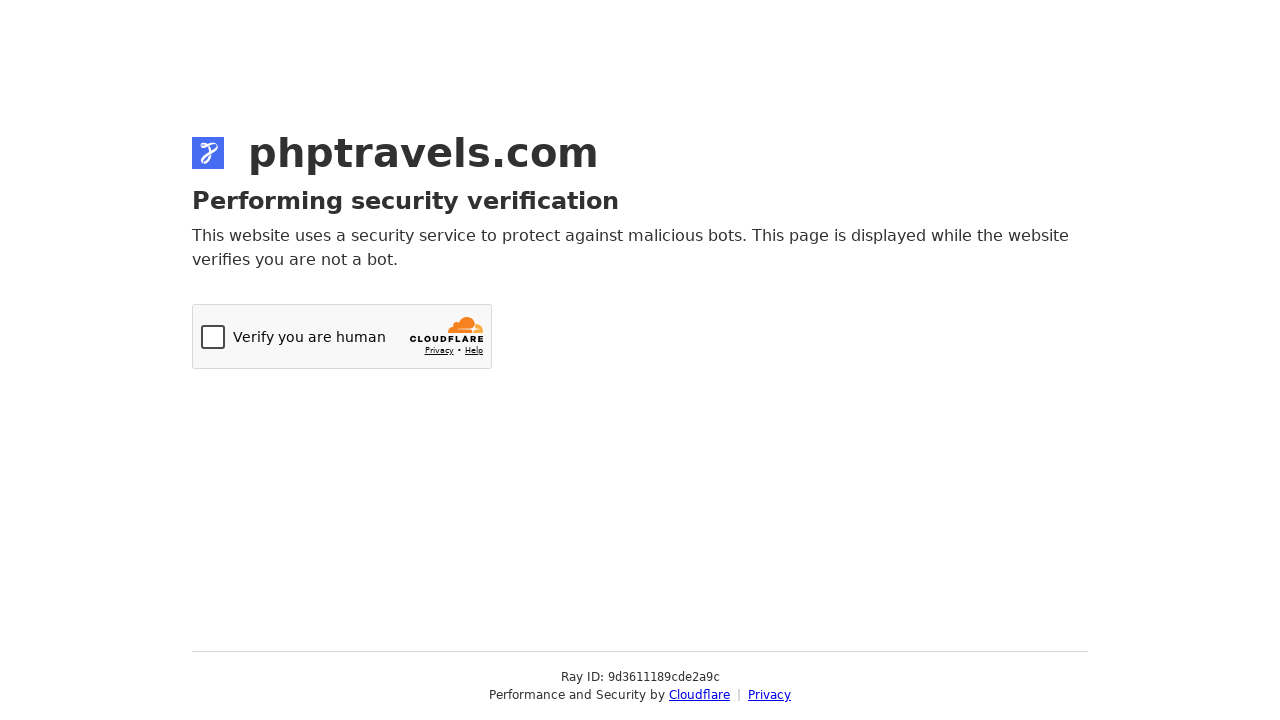

Navigated back from login attempt
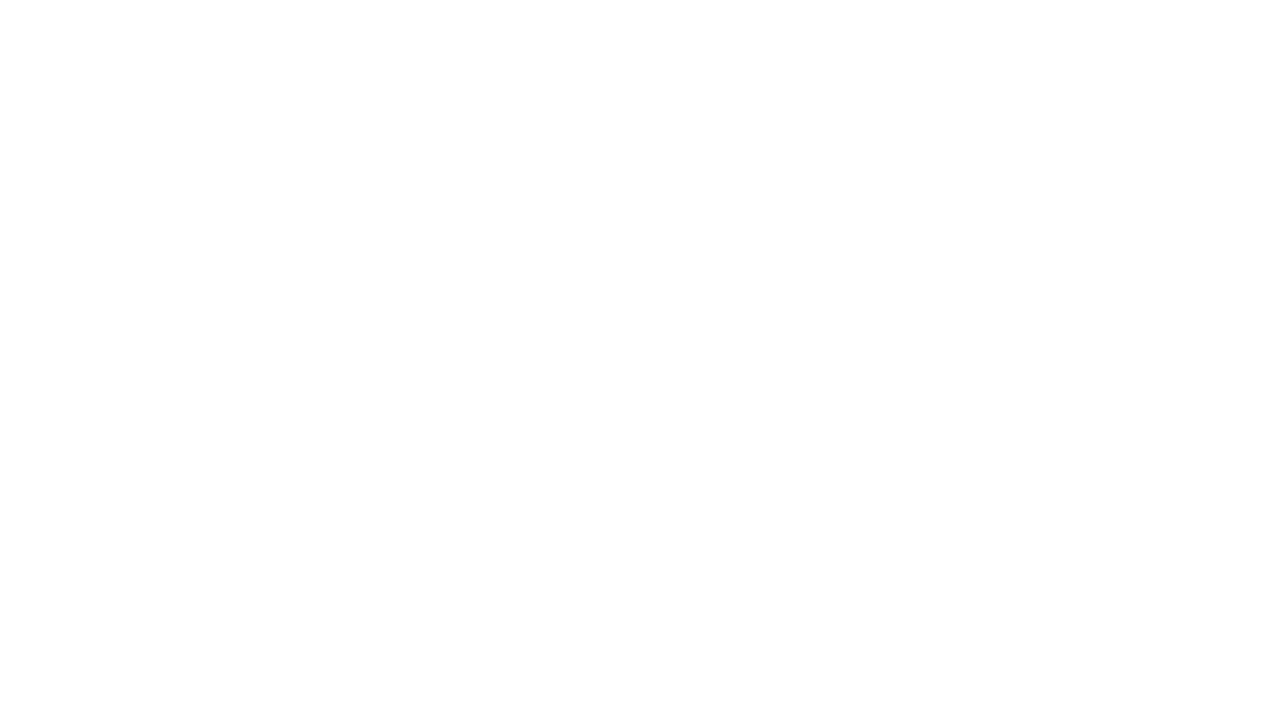

Refreshed the page
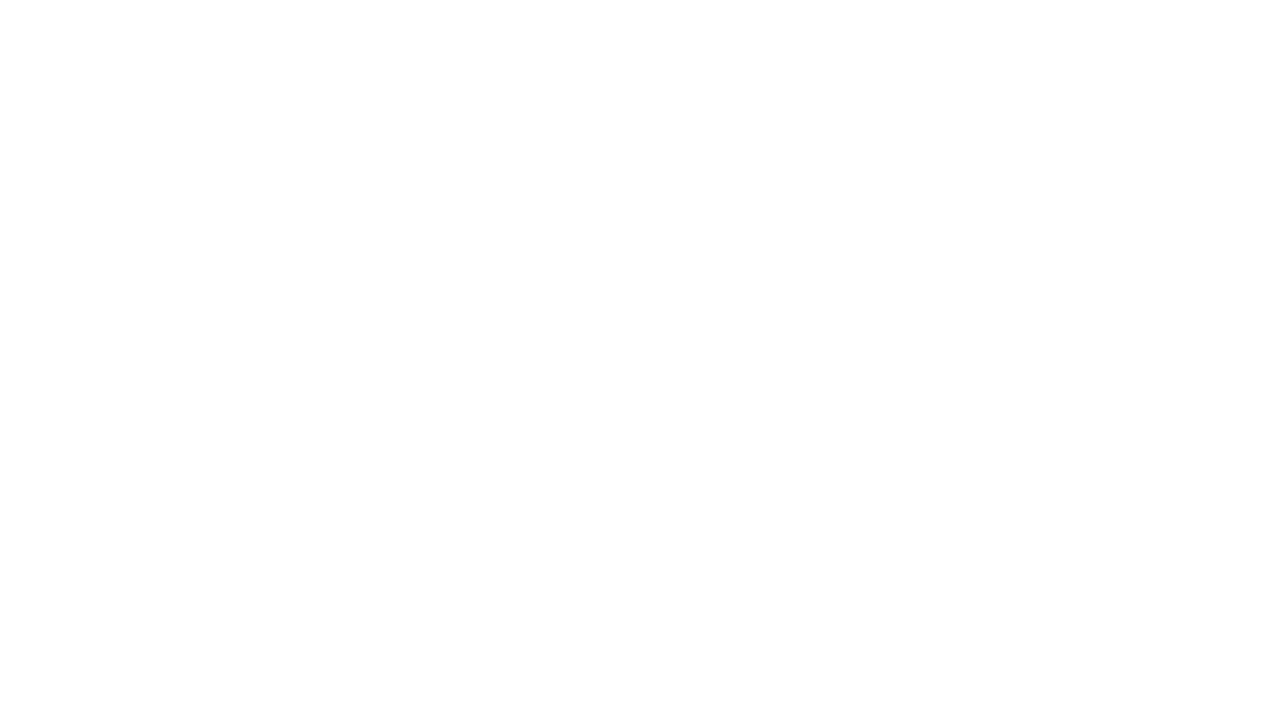

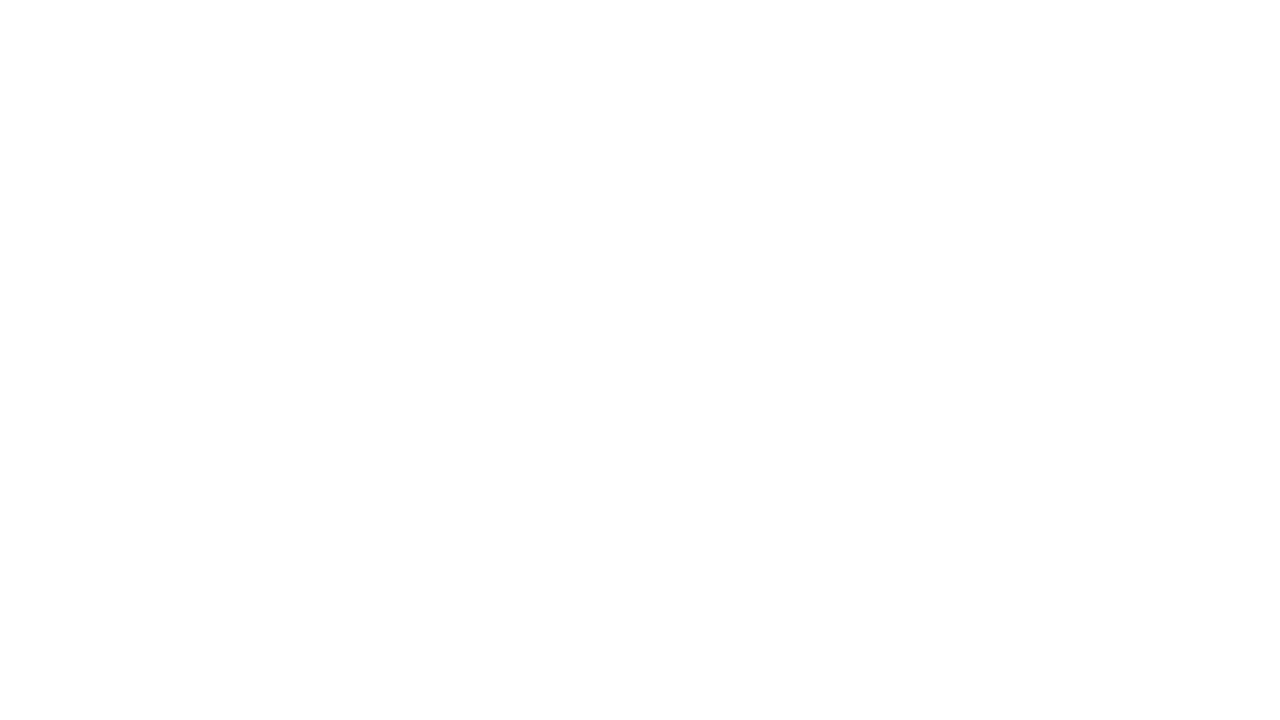